Opens the Flipkart e-commerce website homepage and verifies the page loads successfully.

Starting URL: https://www.flipkart.com

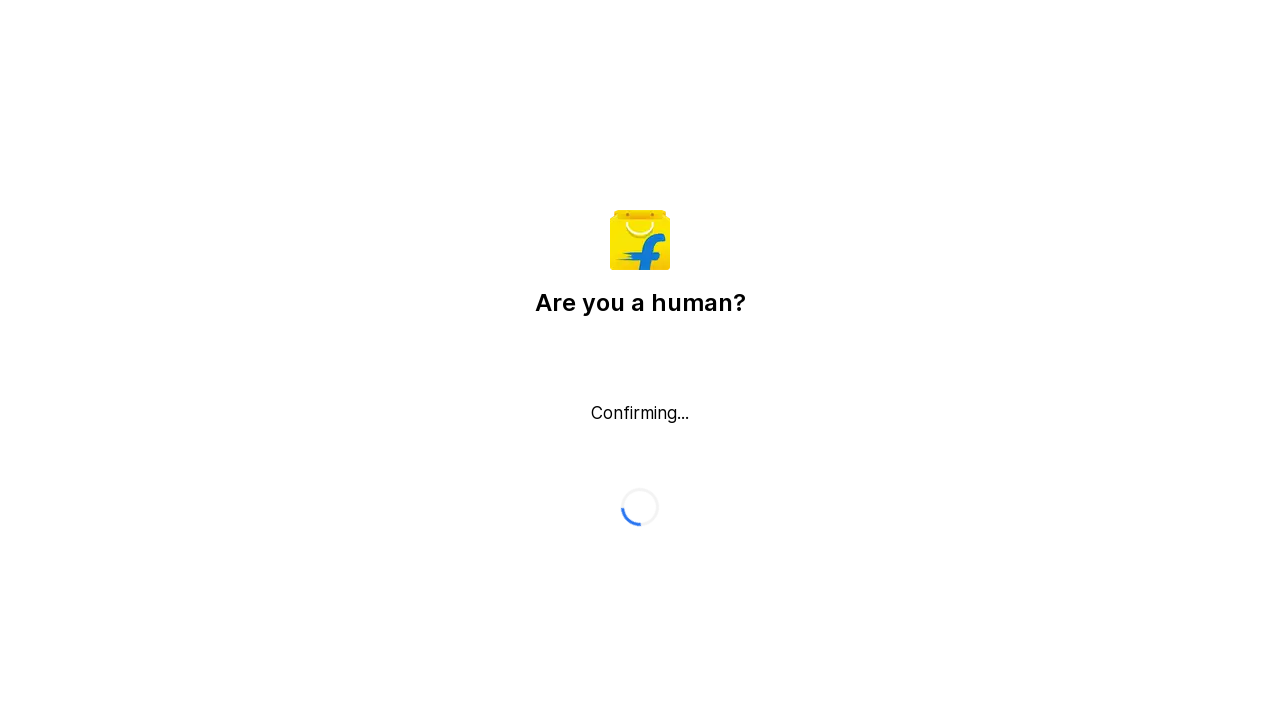

Waited for DOM content to load on Flipkart homepage
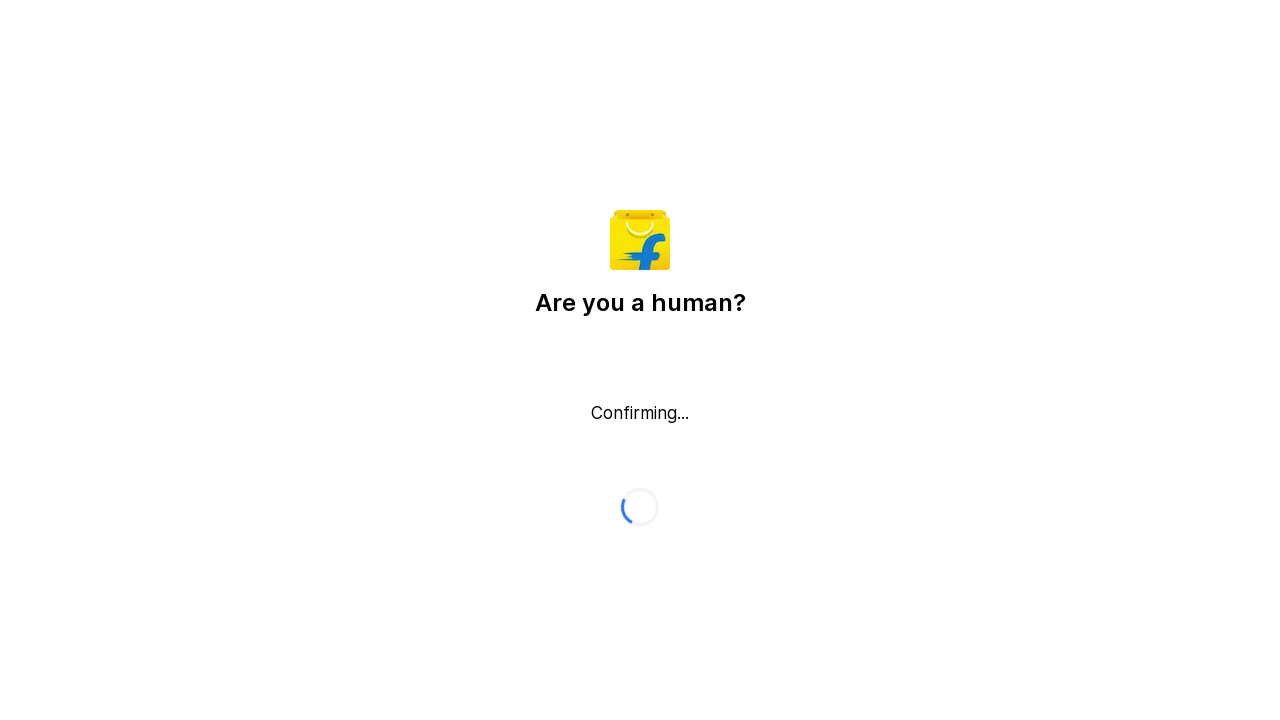

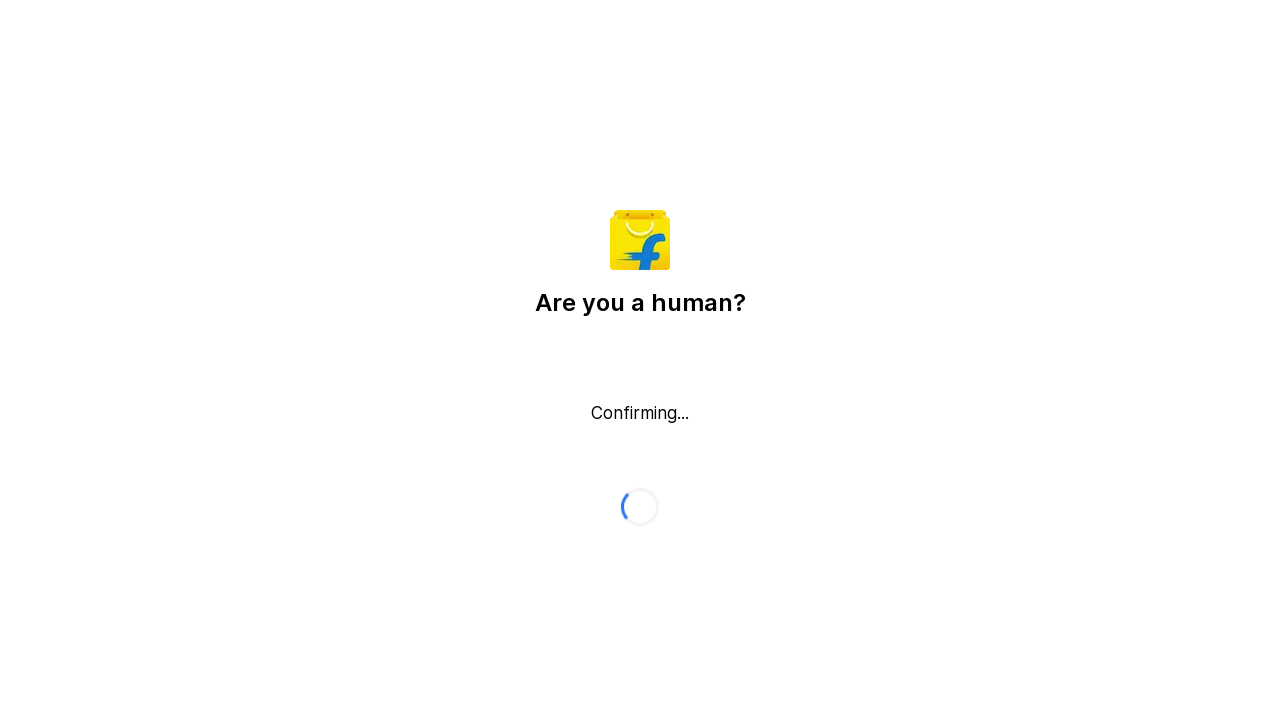